Tests various form elements including checkboxes, static dropdown, dynamic autocomplete dropdown, show/hide elements, and radio buttons

Starting URL: https://rahulshettyacademy.com/AutomationPractice/#/

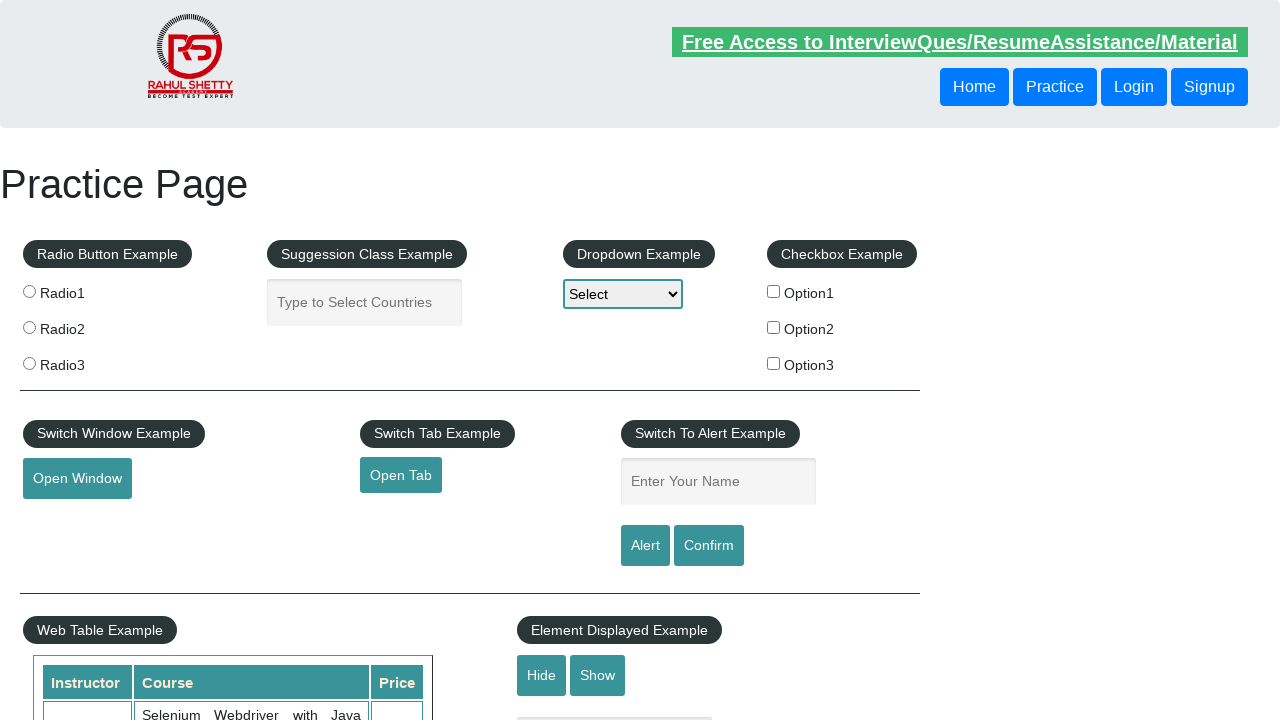

Checked checkbox option1 at (774, 291) on #checkBoxOption1
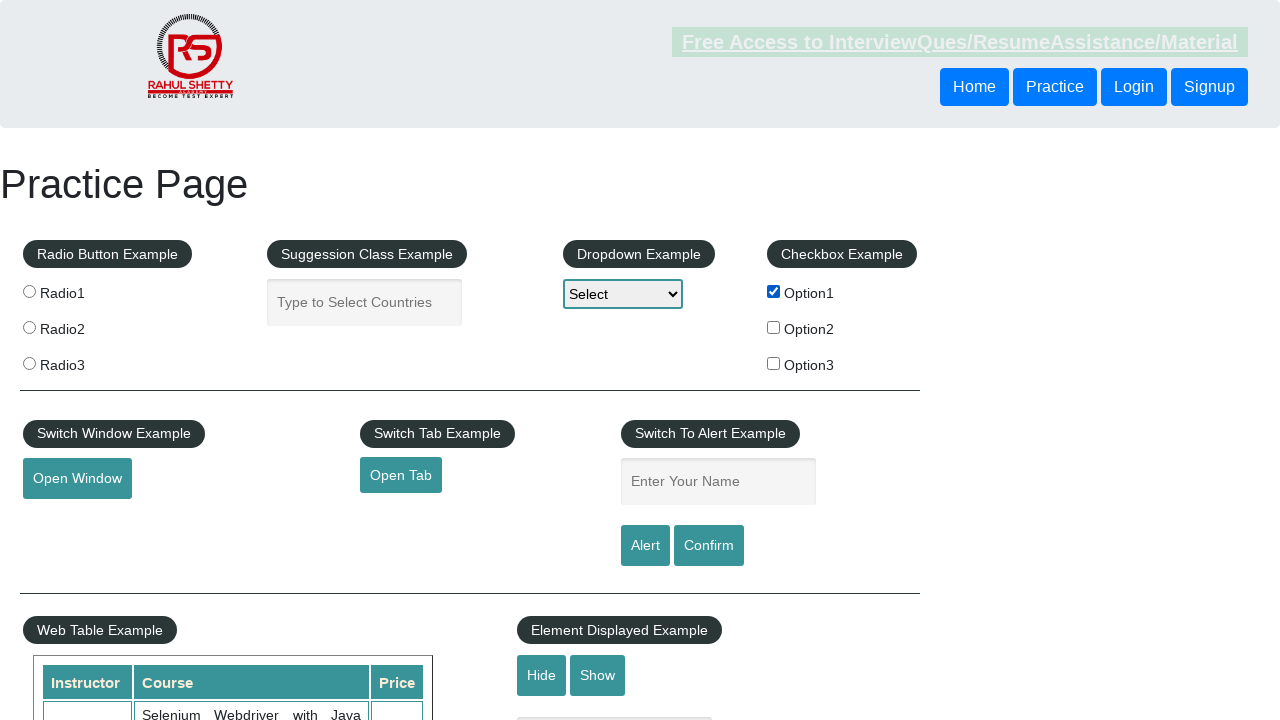

Unchecked checkbox option1 at (774, 291) on #checkBoxOption1
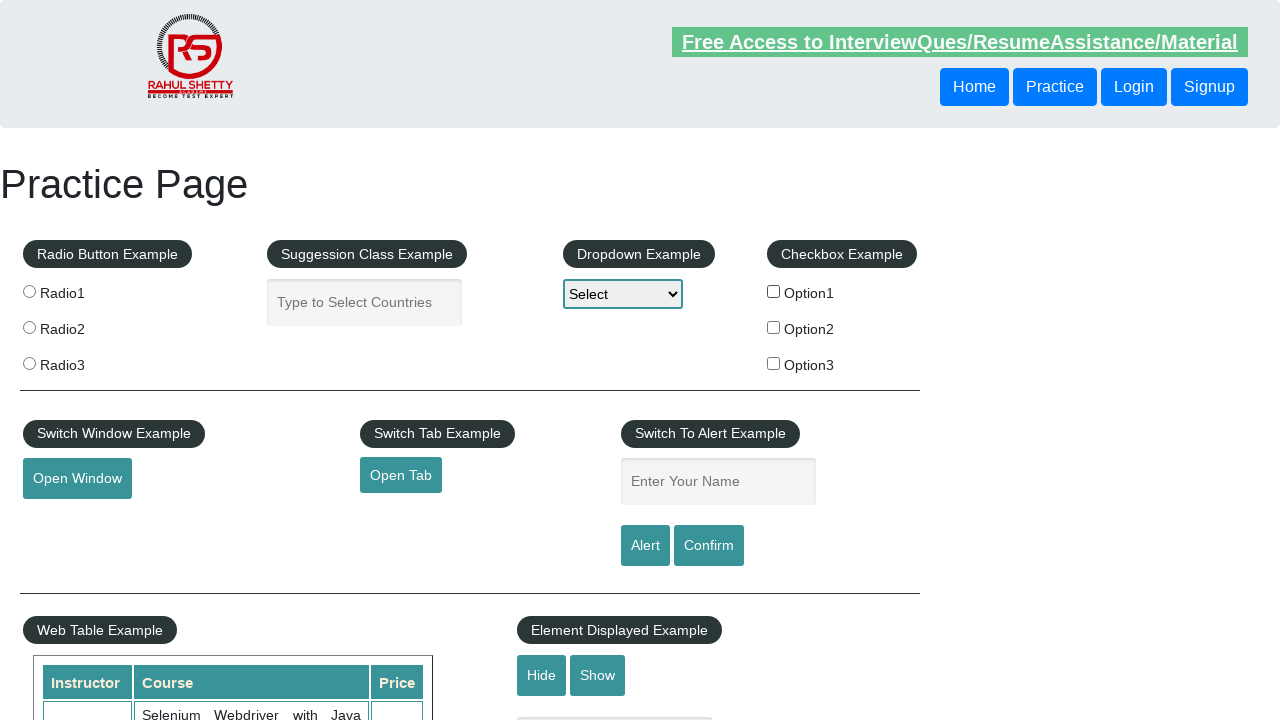

Checked first checkbox at (774, 291) on input[type="checkbox"] >> nth=0
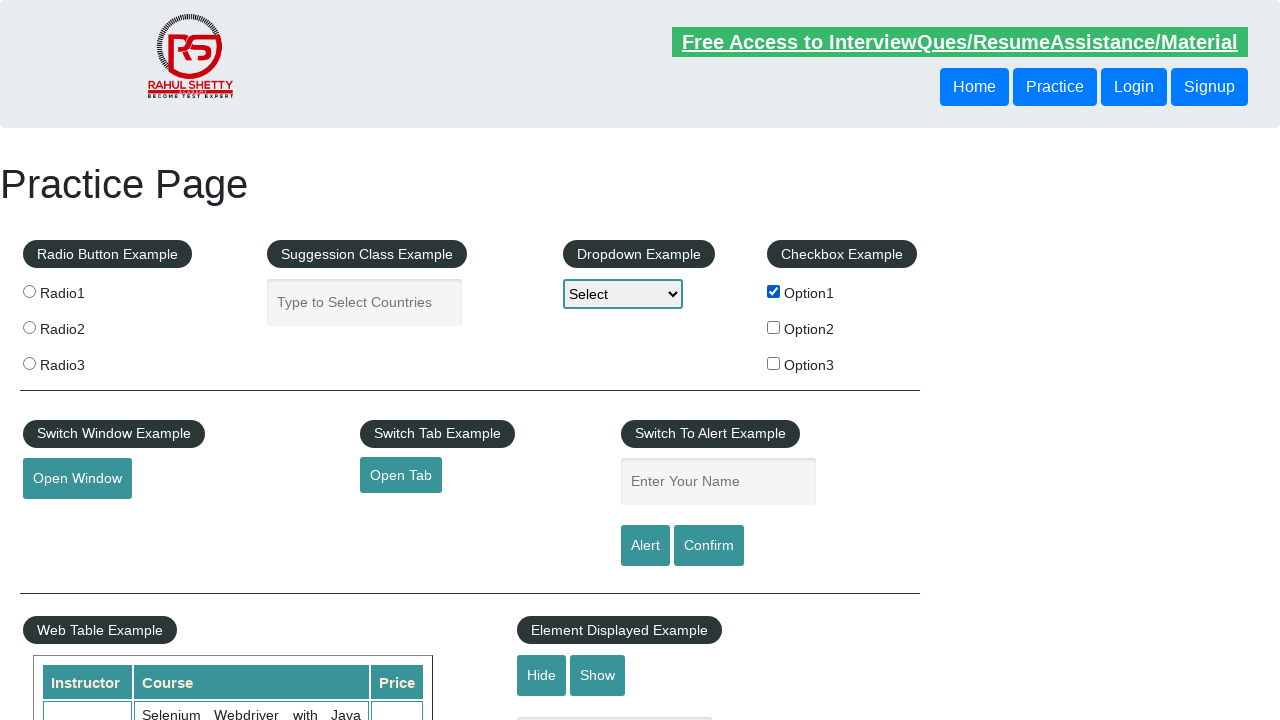

Checked second checkbox at (774, 327) on input[type="checkbox"] >> nth=1
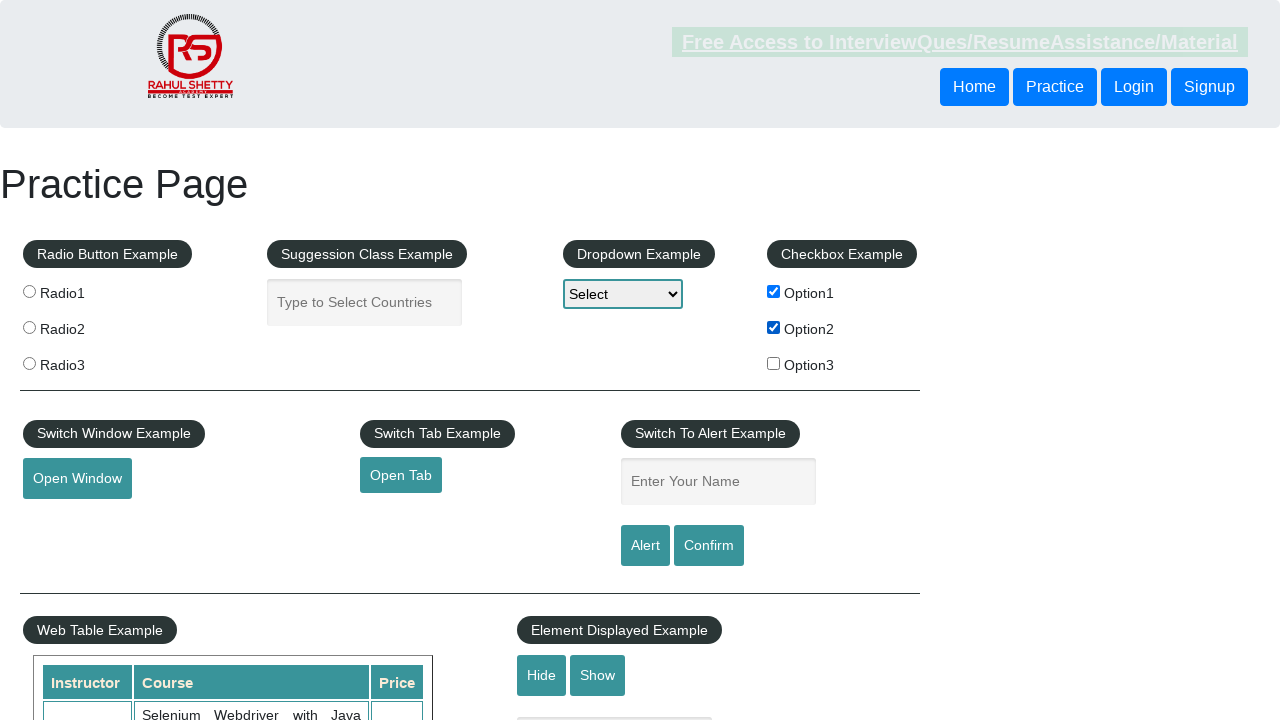

Checked third checkbox at (774, 363) on input[type="checkbox"] >> nth=2
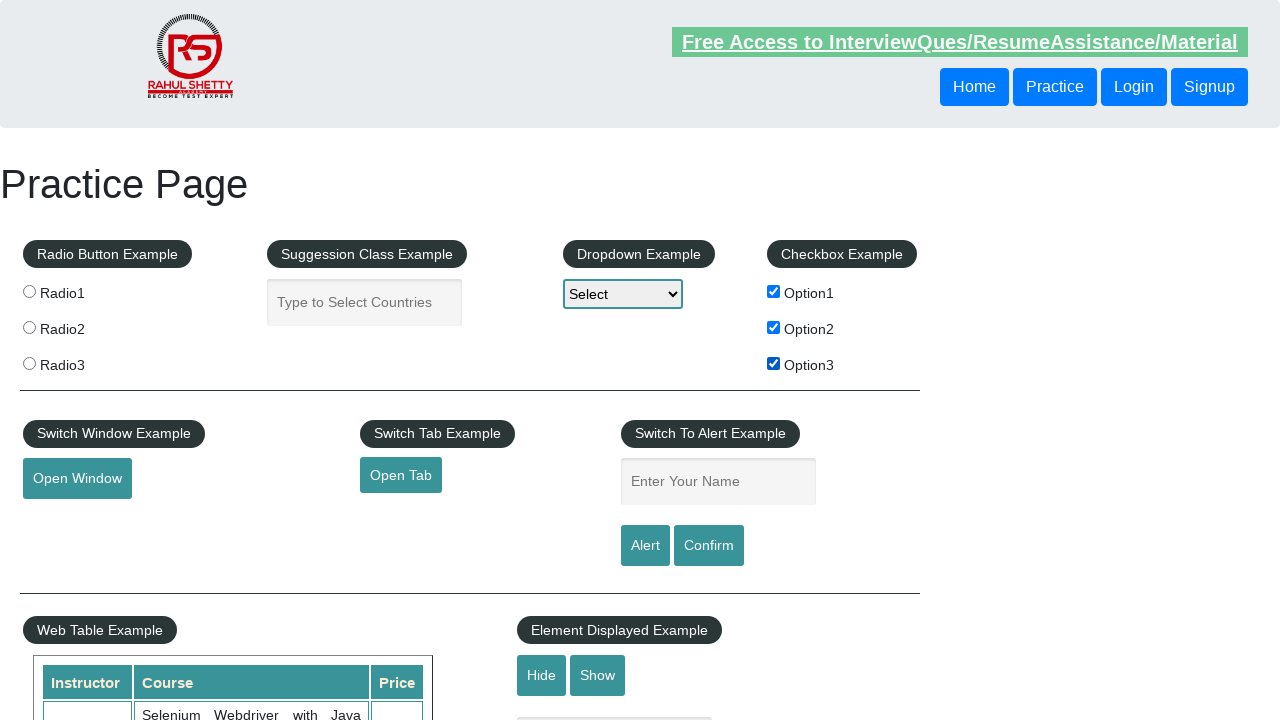

Selected option3 from static dropdown on select#dropdown-class-example
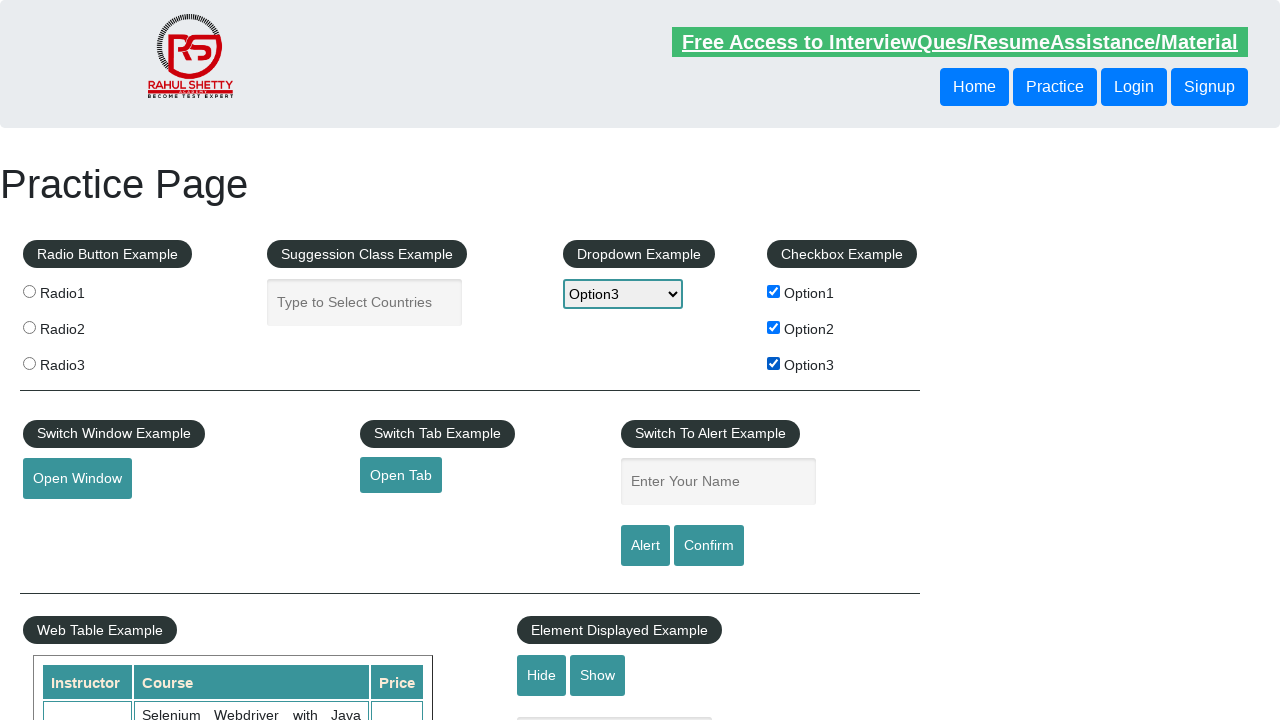

Typed 'ind' in autocomplete field on input#autocomplete
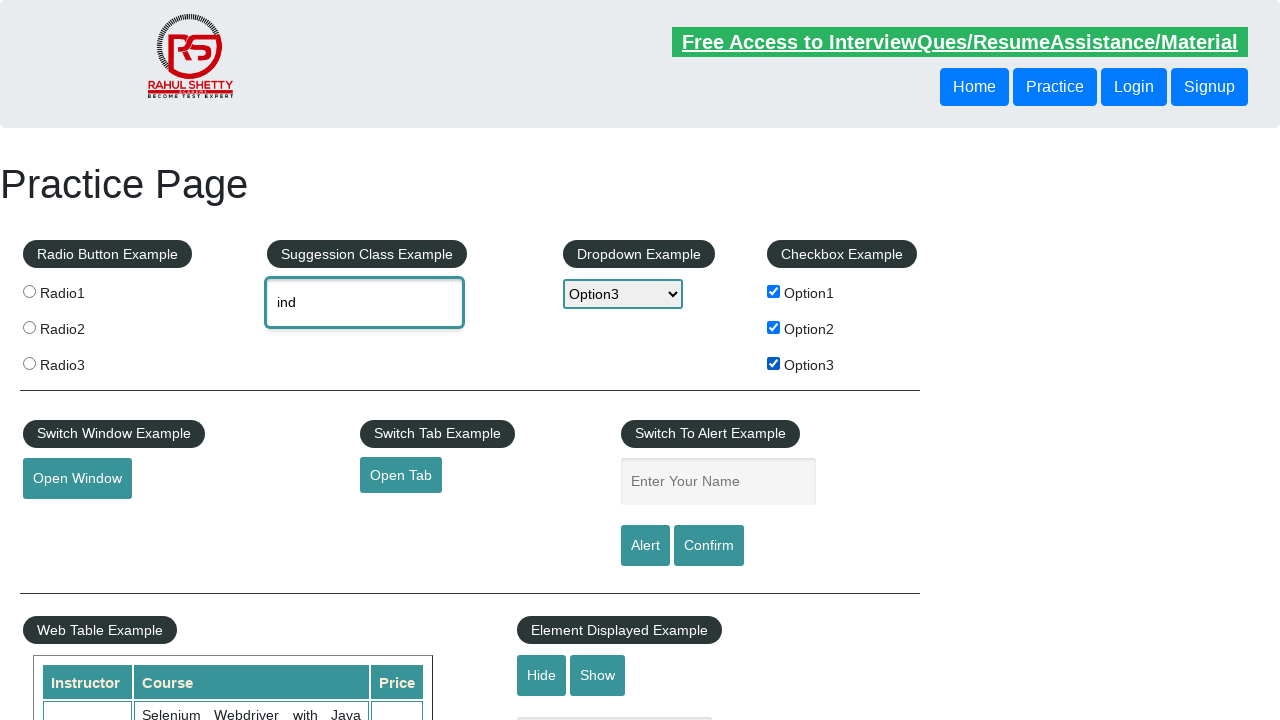

Autocomplete dropdown options loaded
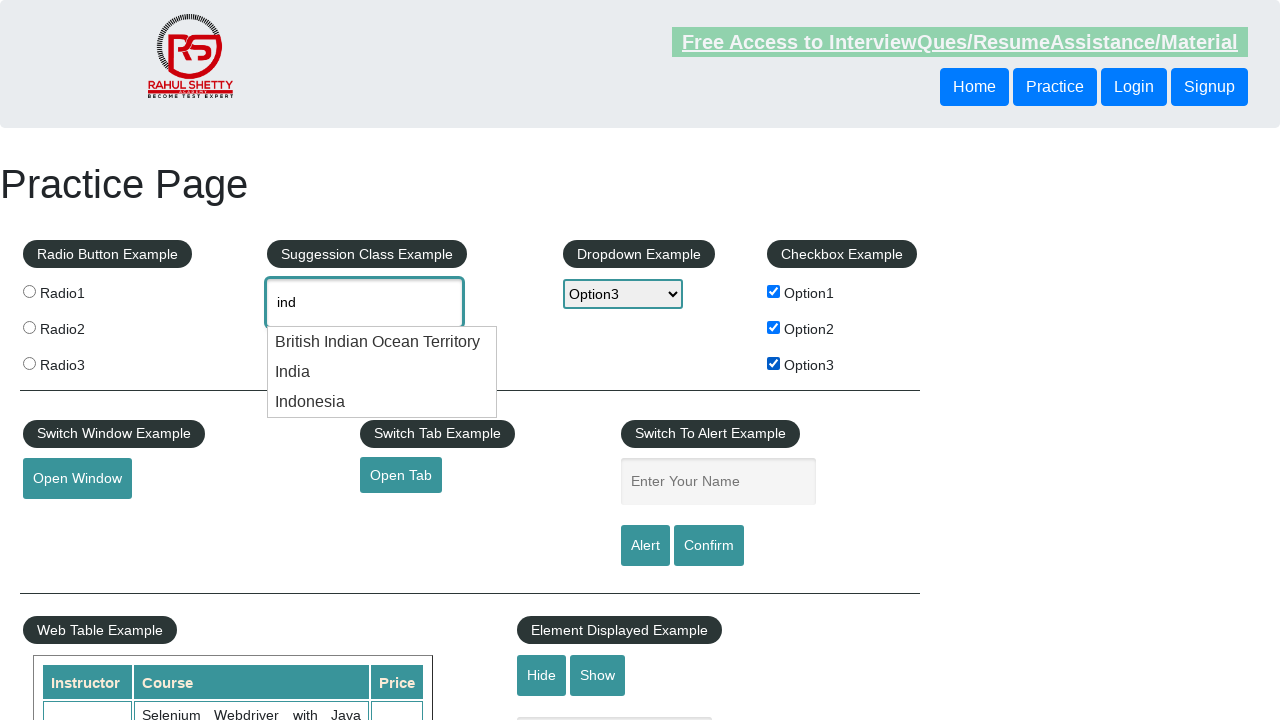

Selected India from autocomplete dropdown at (382, 372) on .ui-menu-item div >> nth=1
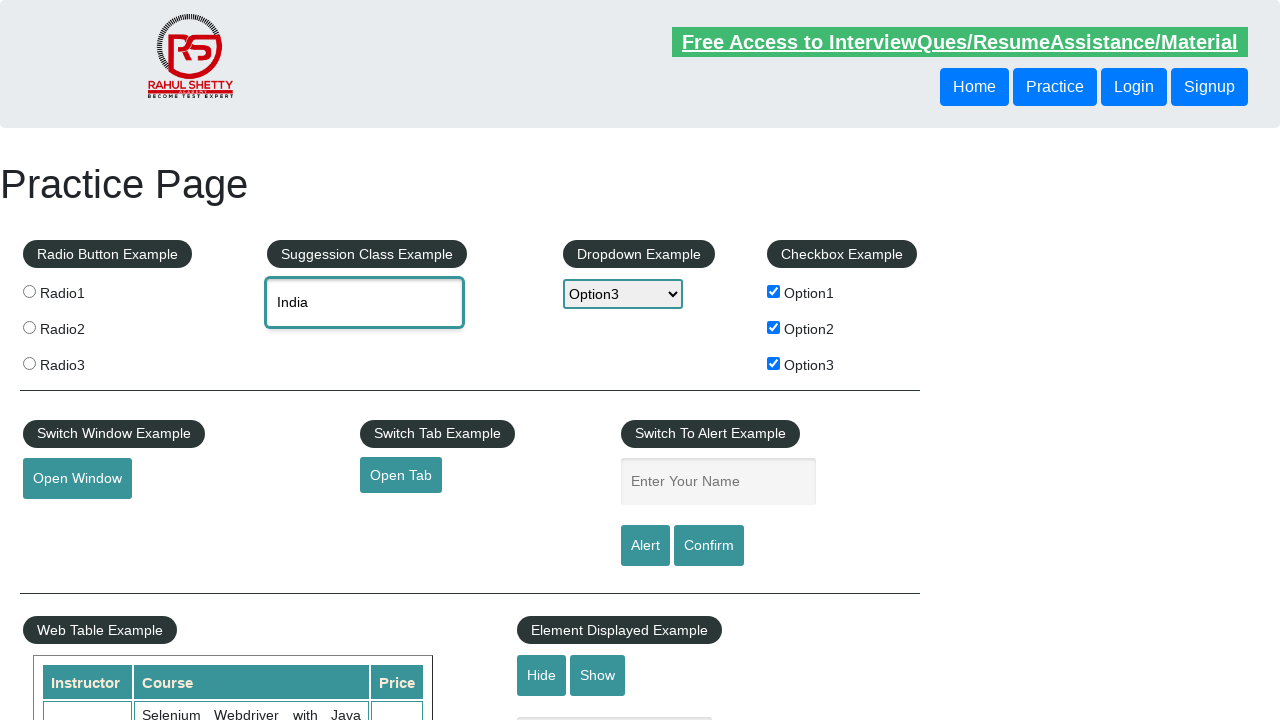

Text box is visible
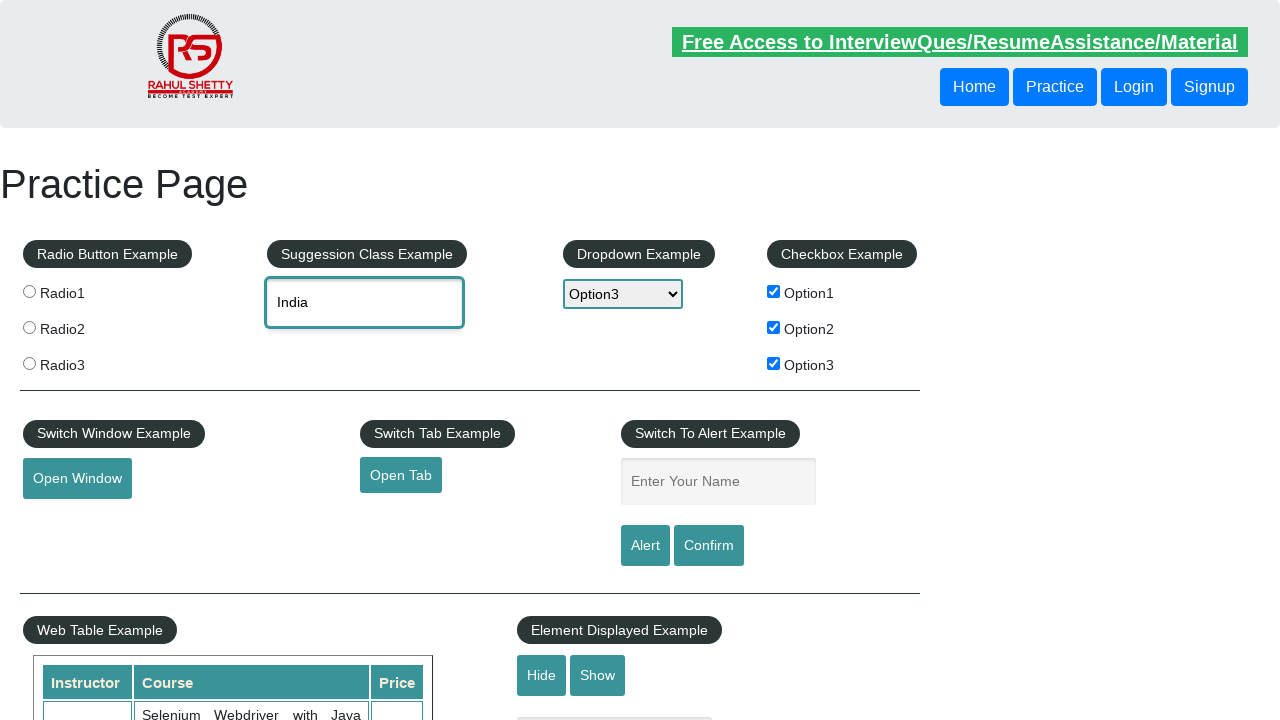

Clicked hide button to hide text box at (542, 675) on input#hide-textbox
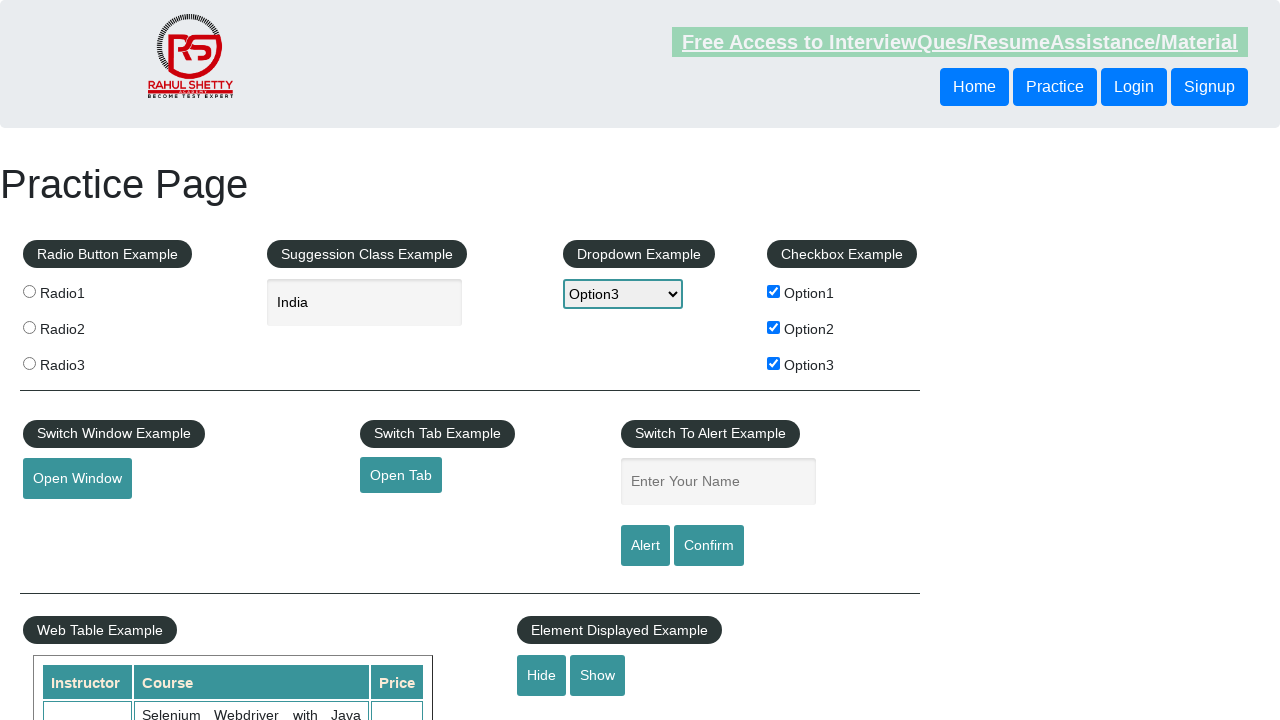

Clicked show button to display text box at (598, 675) on input#show-textbox
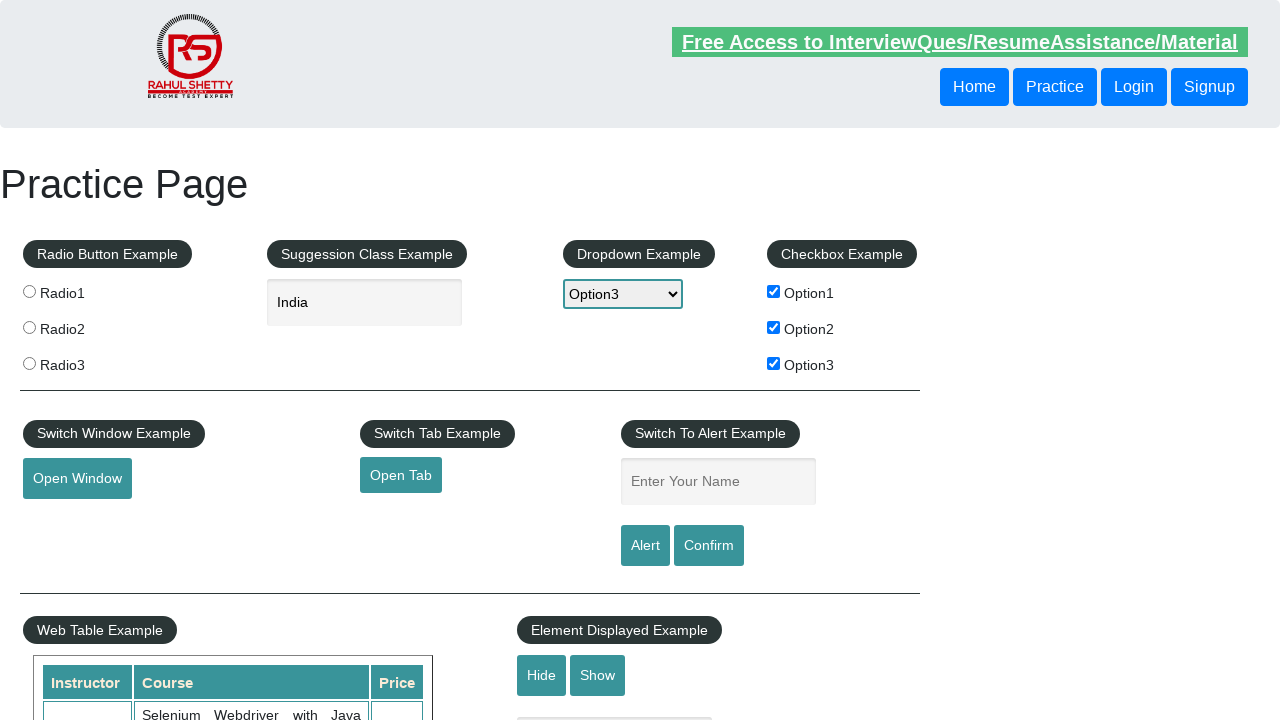

Checked radio button option 1 at (29, 291) on input[value="radio1"]
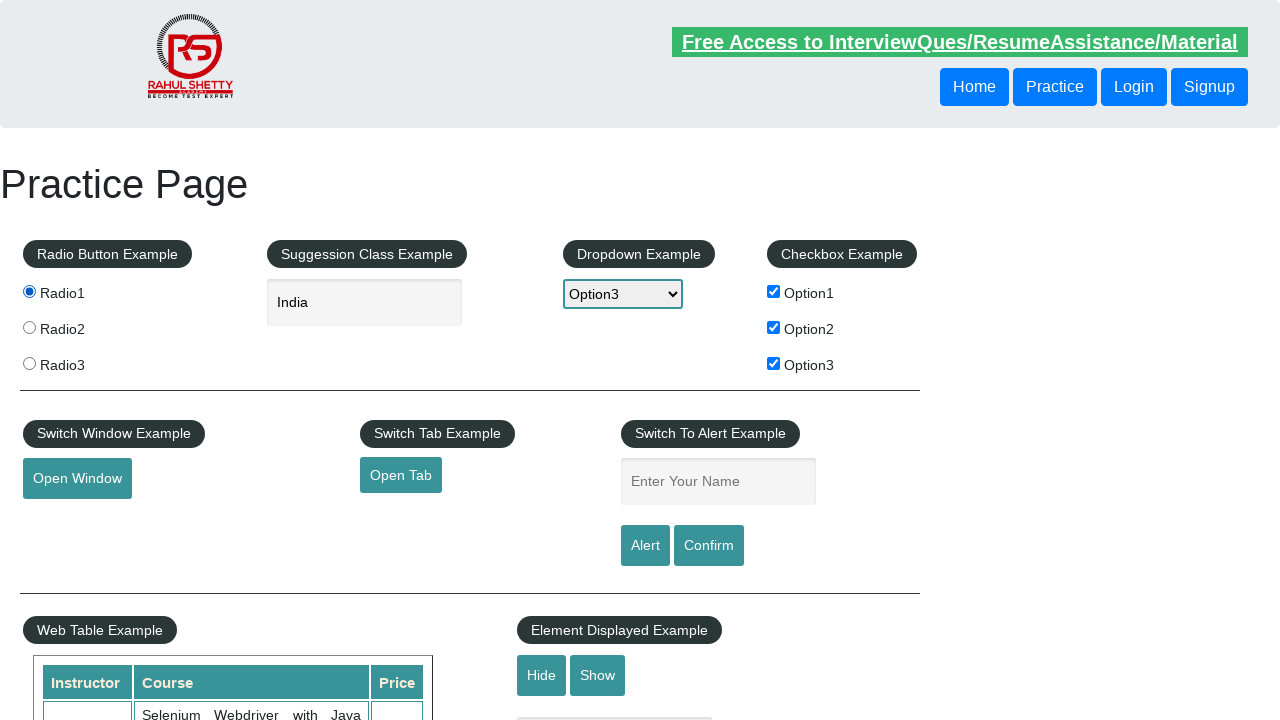

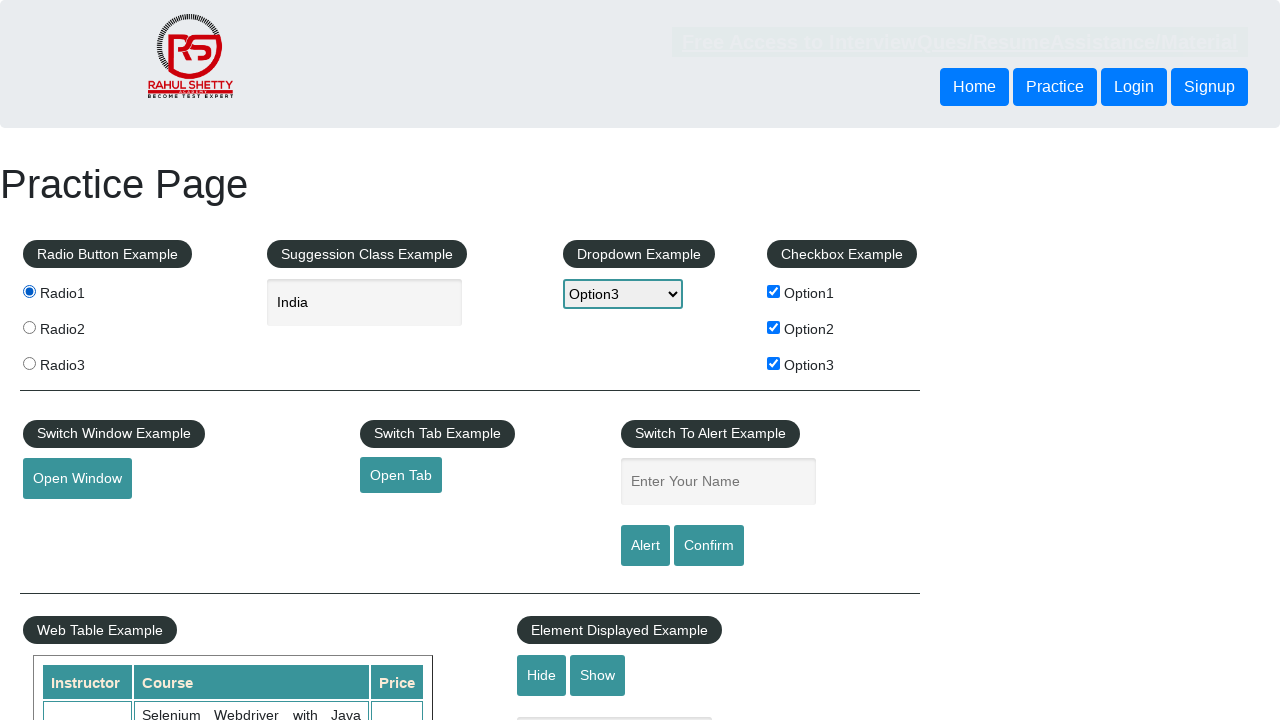